Tests form element attributes and states, verifying initial radio button and checkbox states, and checking that a submit button becomes disabled after 10 seconds

Starting URL: https://suninjuly.github.io/math.html

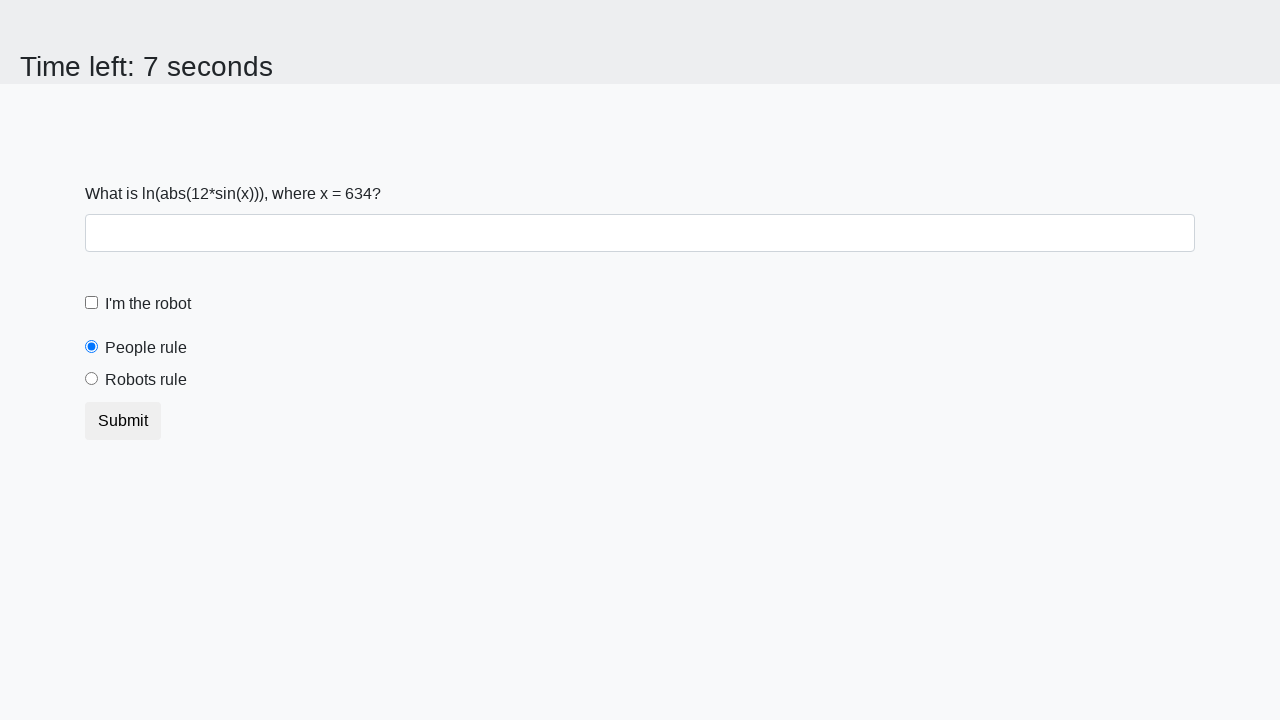

Navigated to https://suninjuly.github.io/math.html
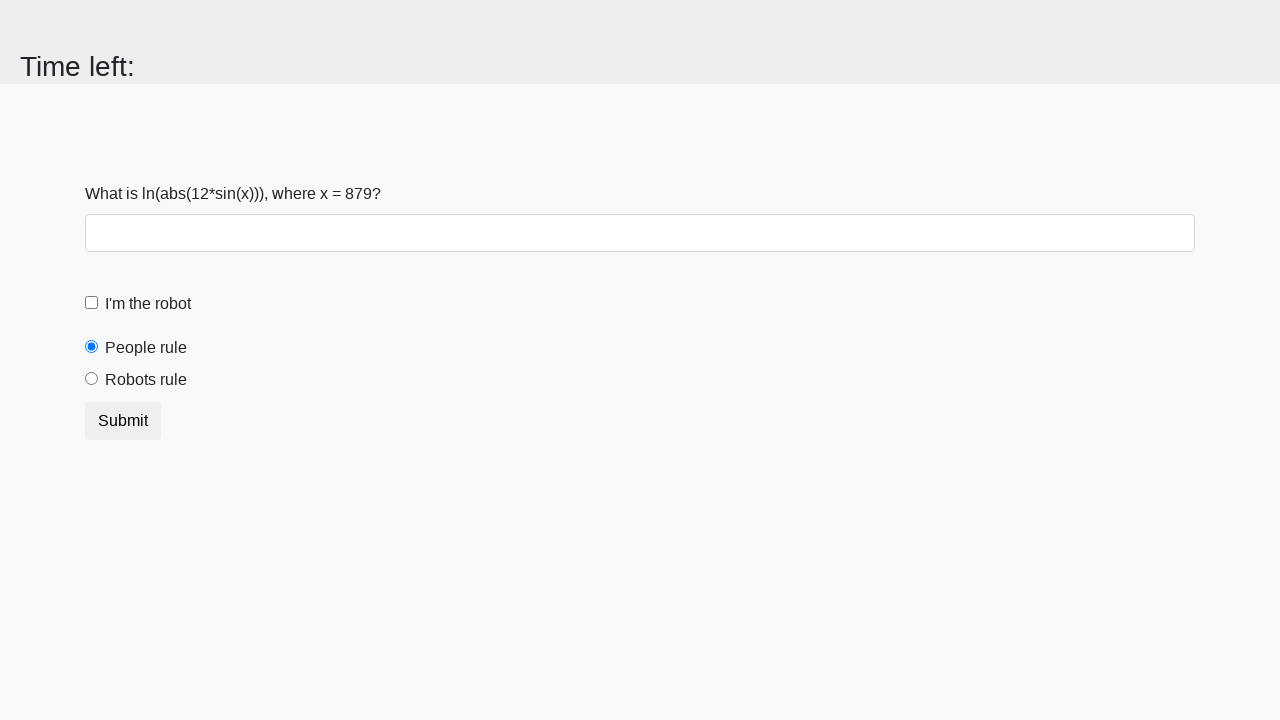

Retrieved 'checked' attribute from people radio button
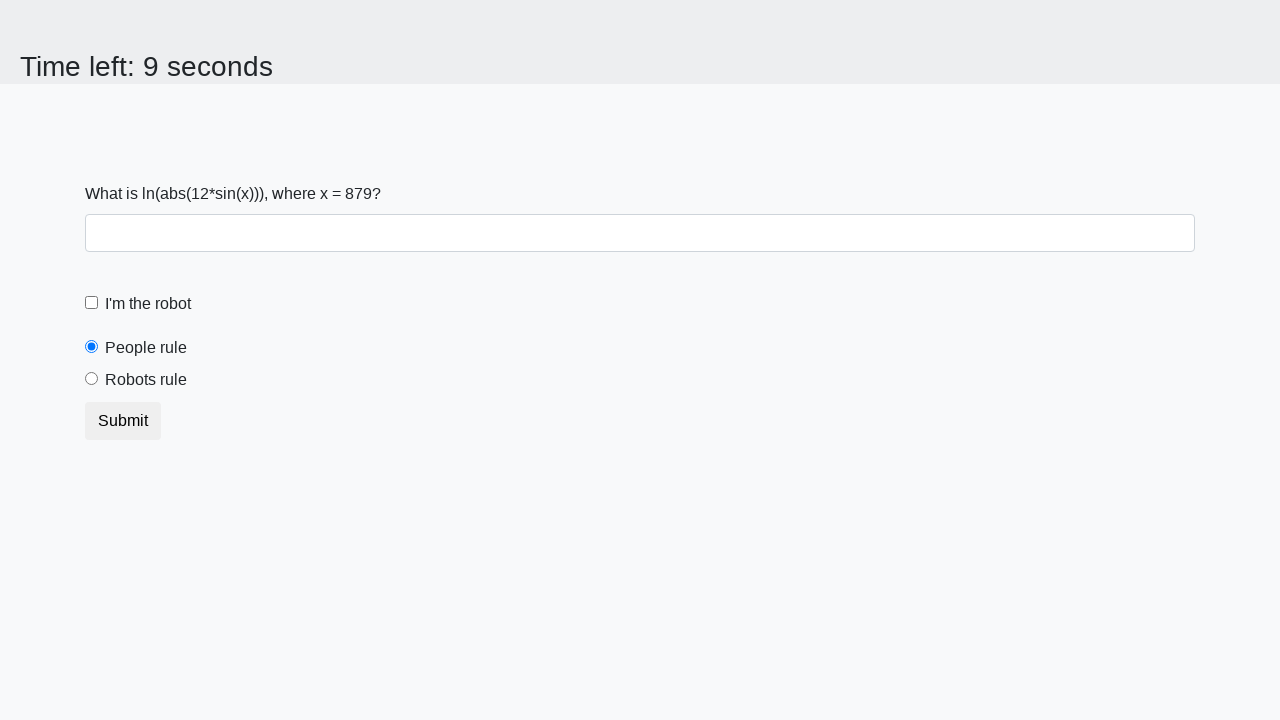

Verified people radio button is selected by default
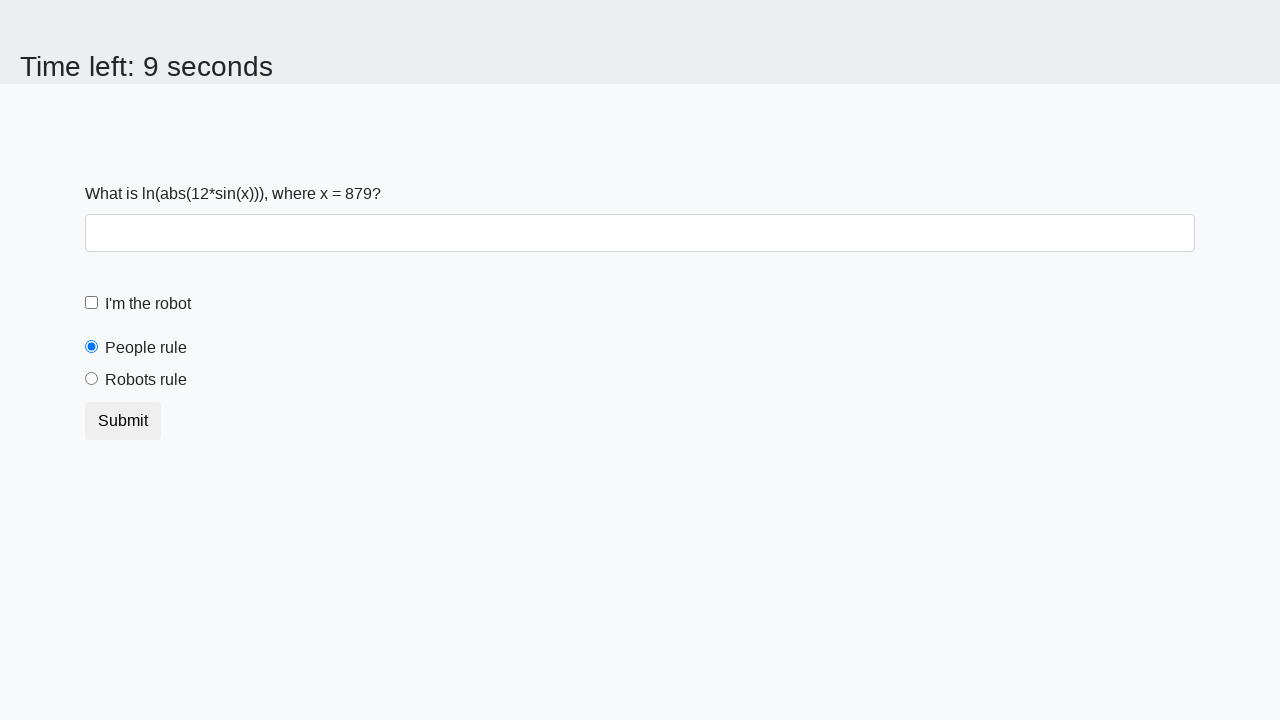

Retrieved 'checked' attribute from robots radio button
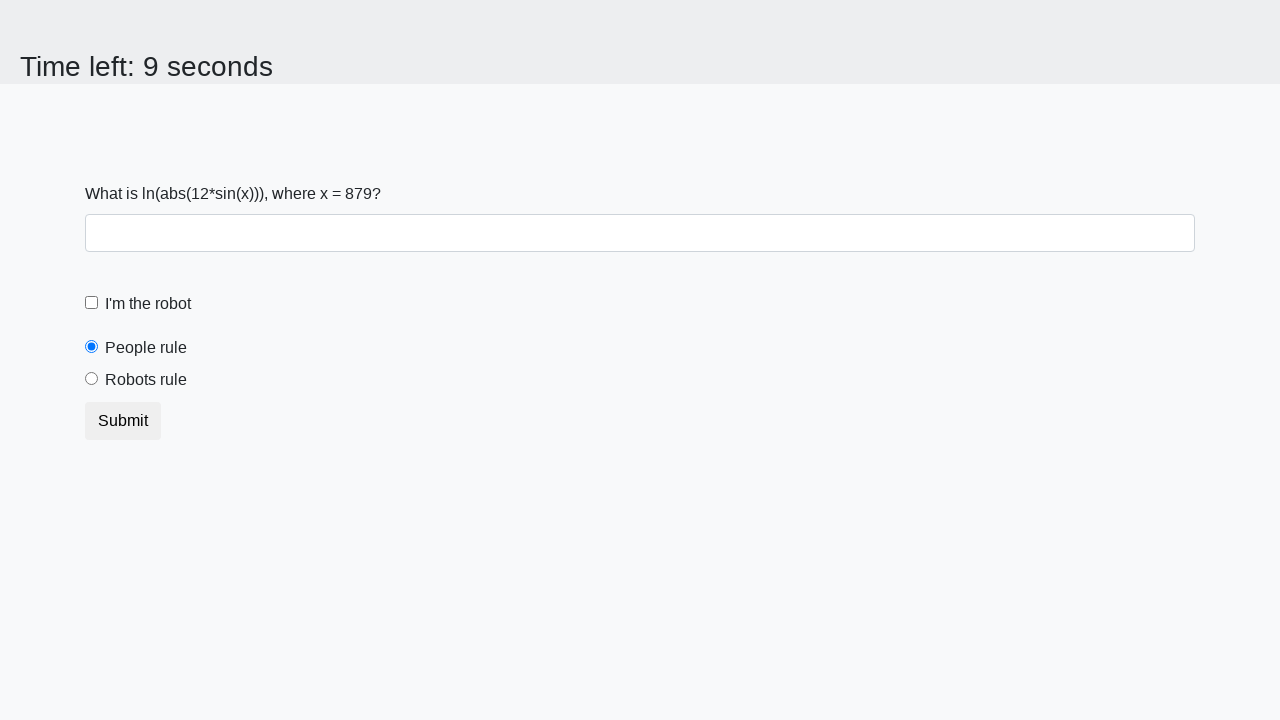

Verified robots radio button is not selected
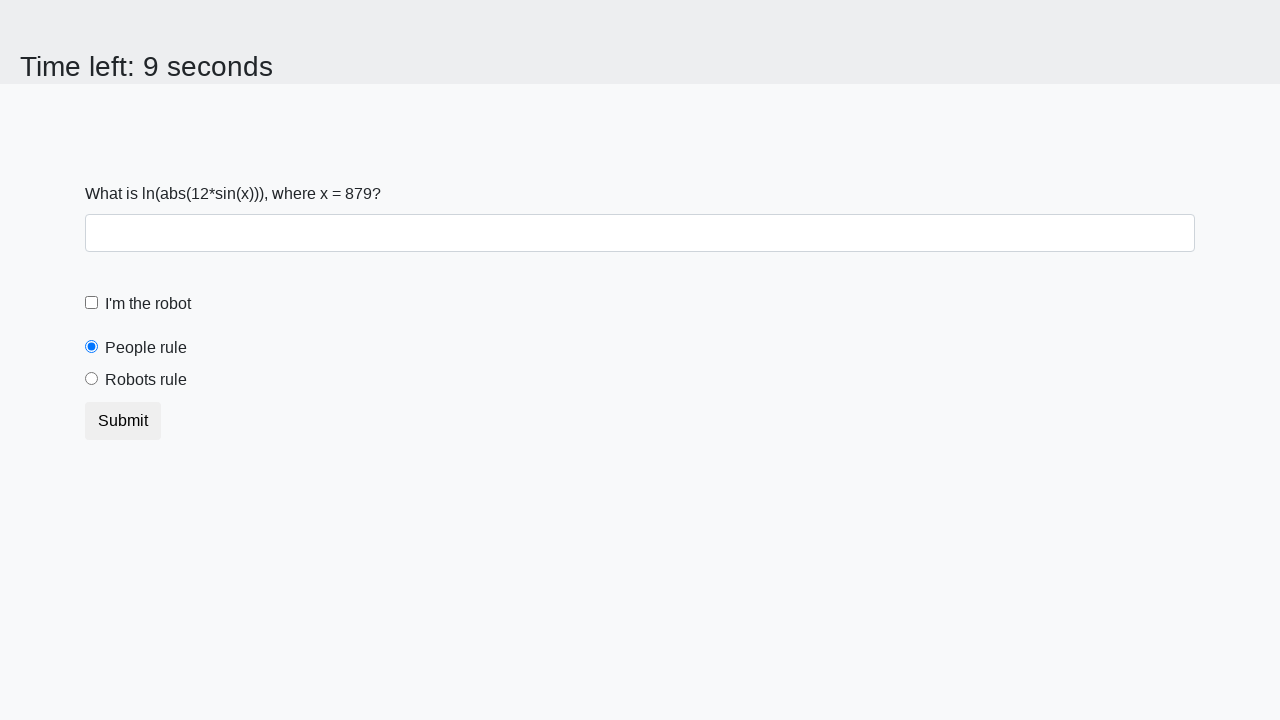

Retrieved 'checked' attribute from robot checkbox
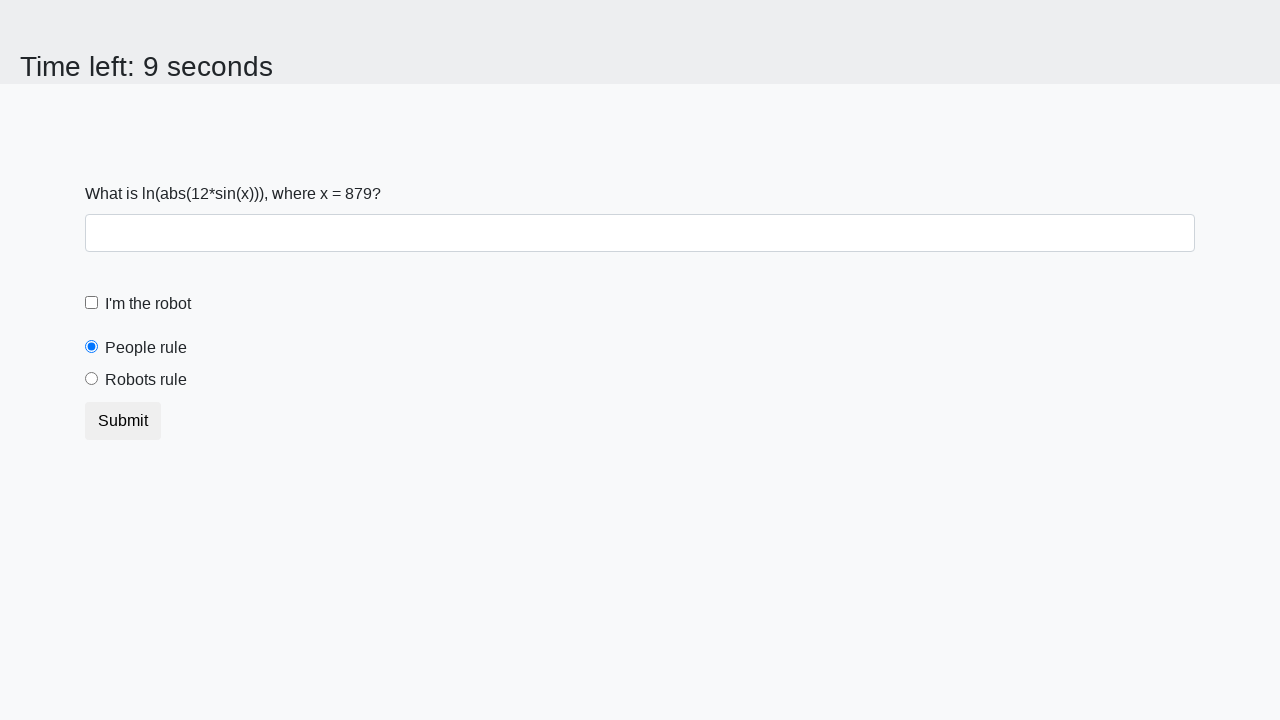

Verified robot checkbox is not checked
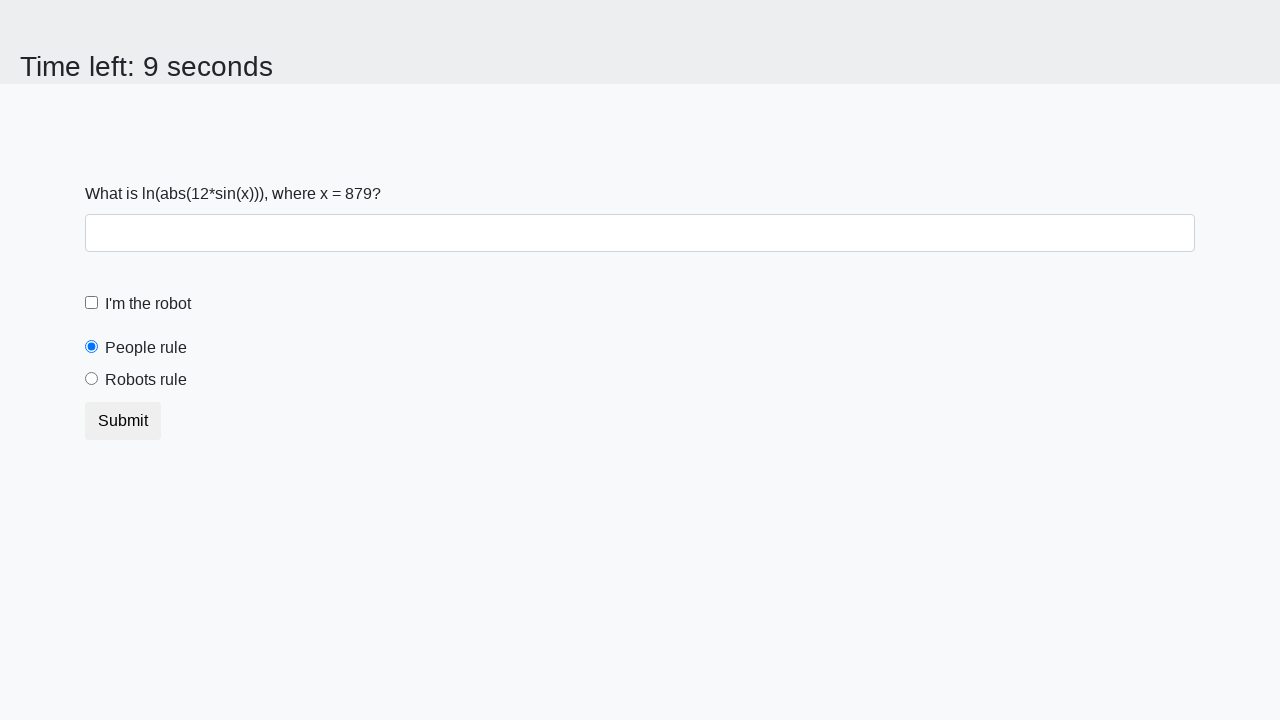

Retrieved 'disabled' attribute from submit button
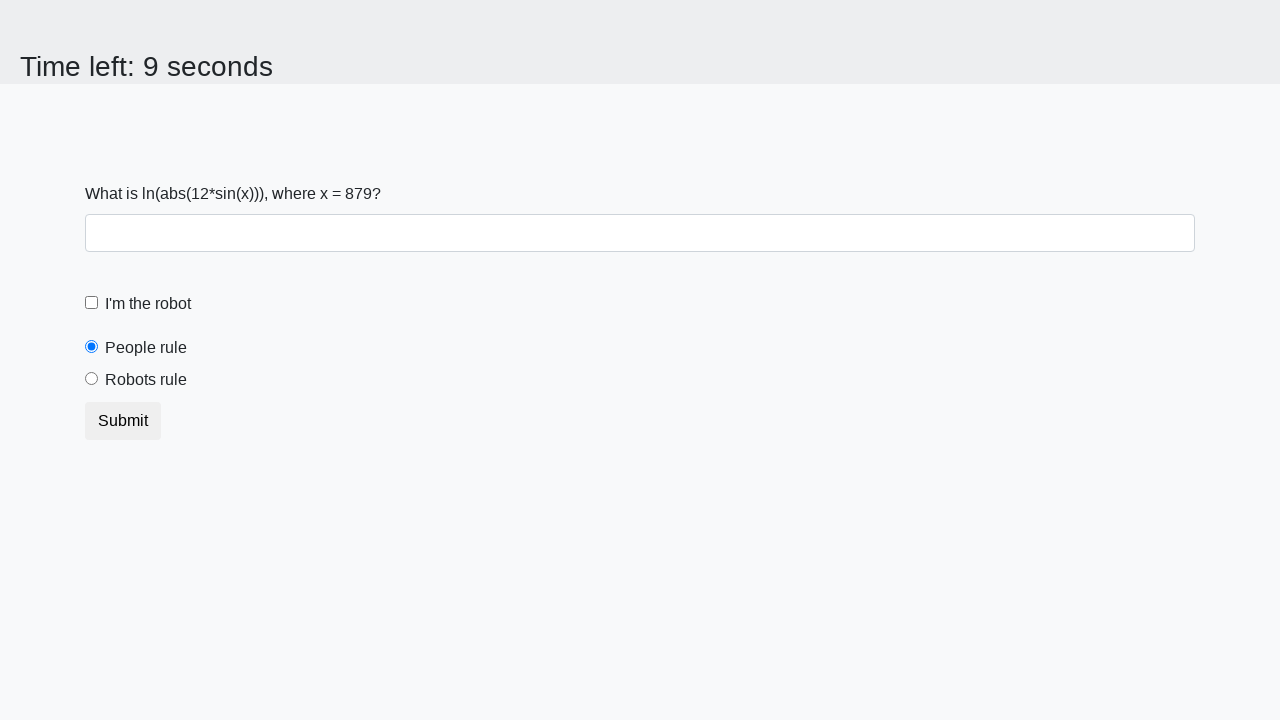

Verified submit button is enabled initially
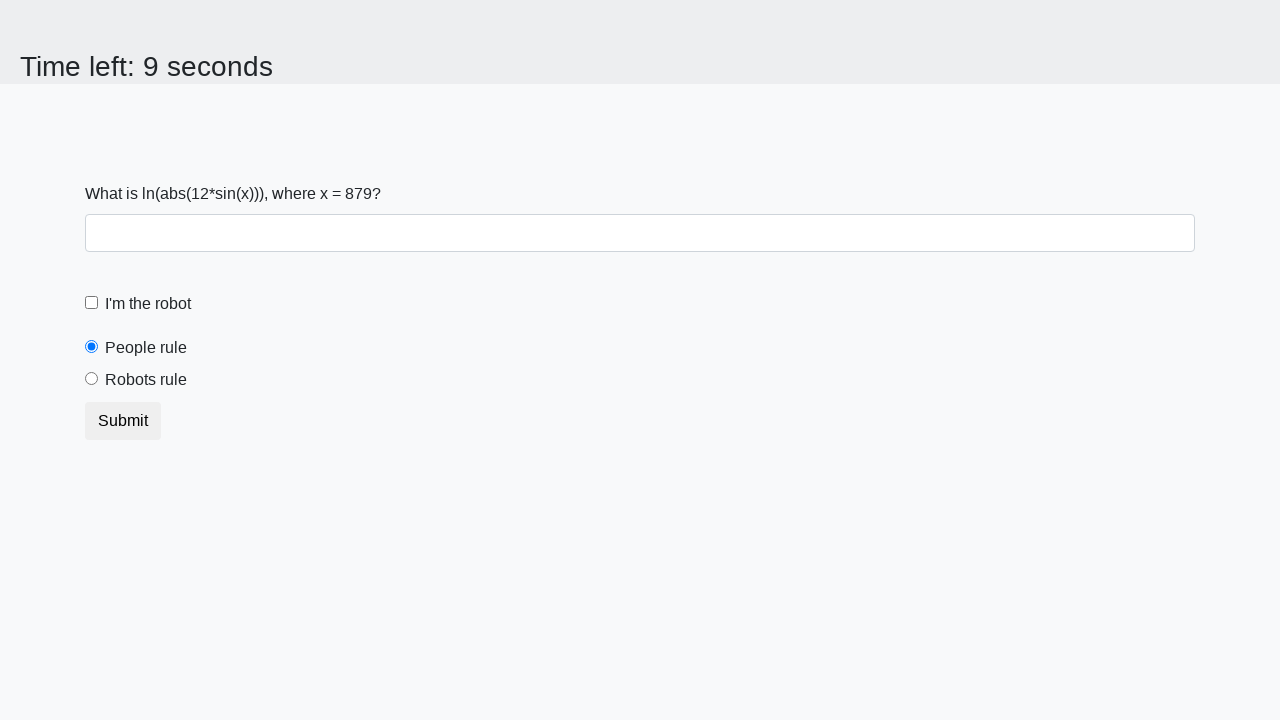

Waited 10 seconds for submit button to become disabled
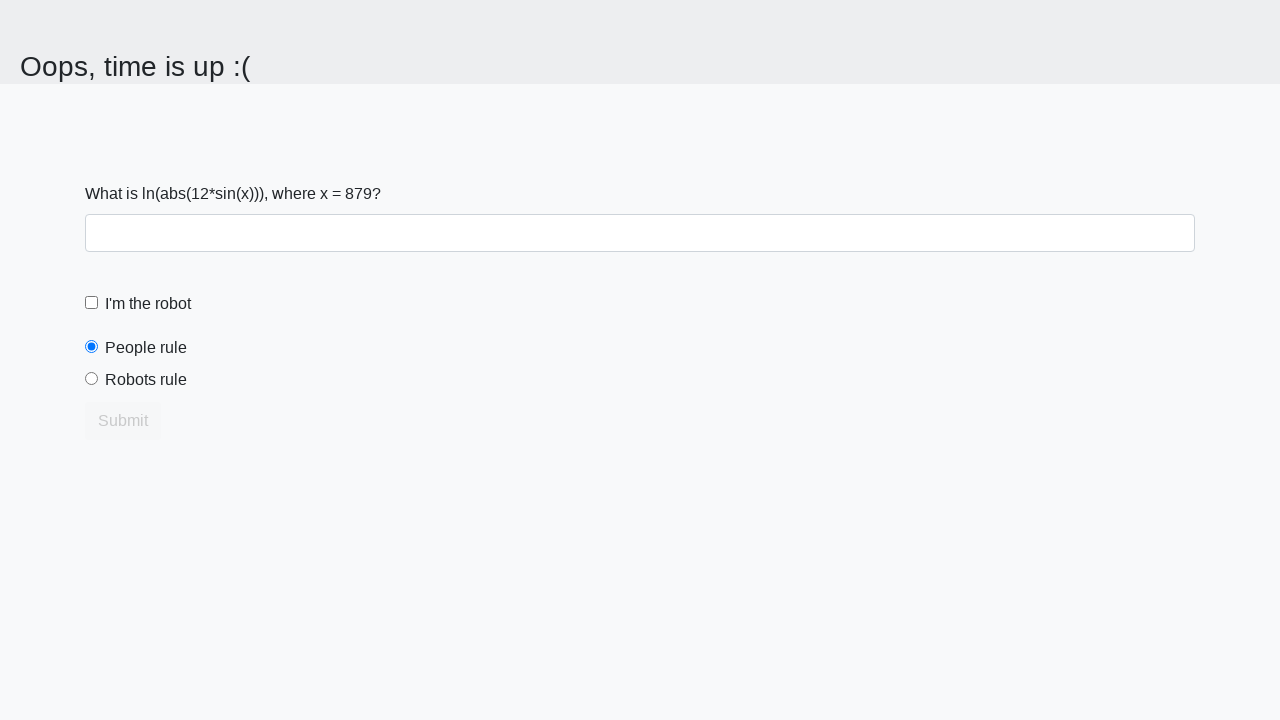

Retrieved 'disabled' attribute from submit button after 10 seconds
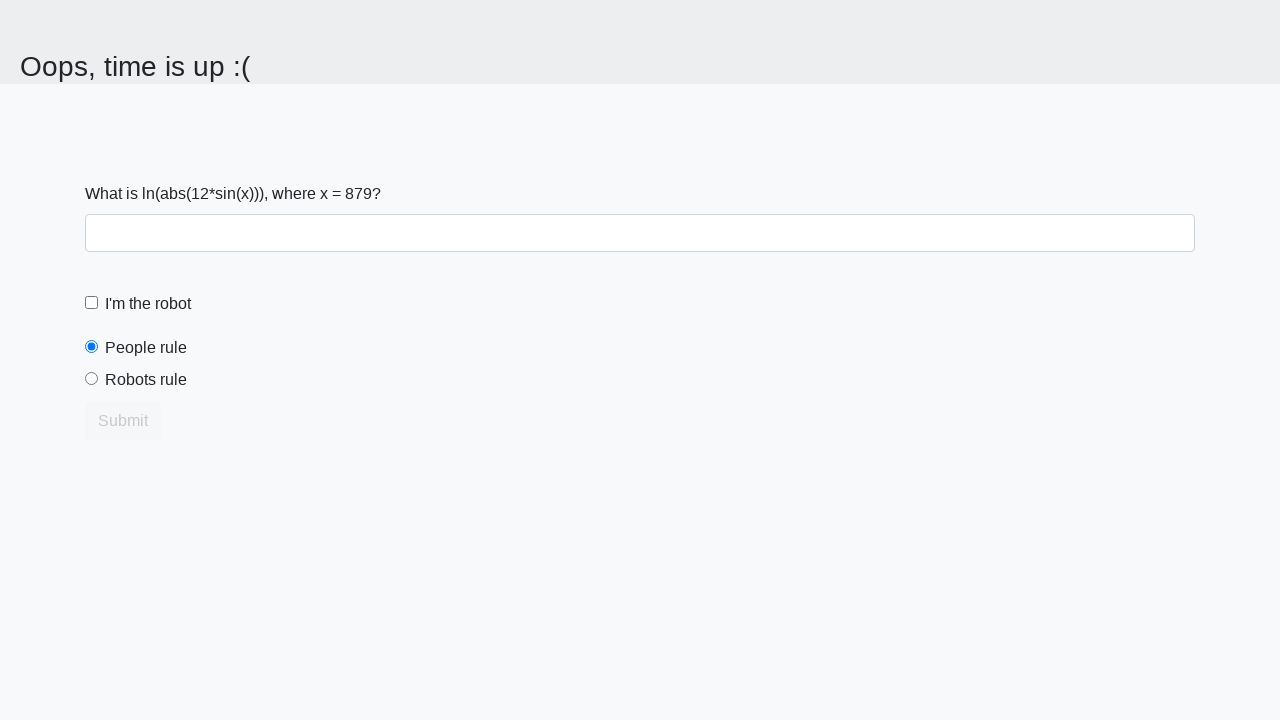

Verified submit button is disabled after 10 seconds
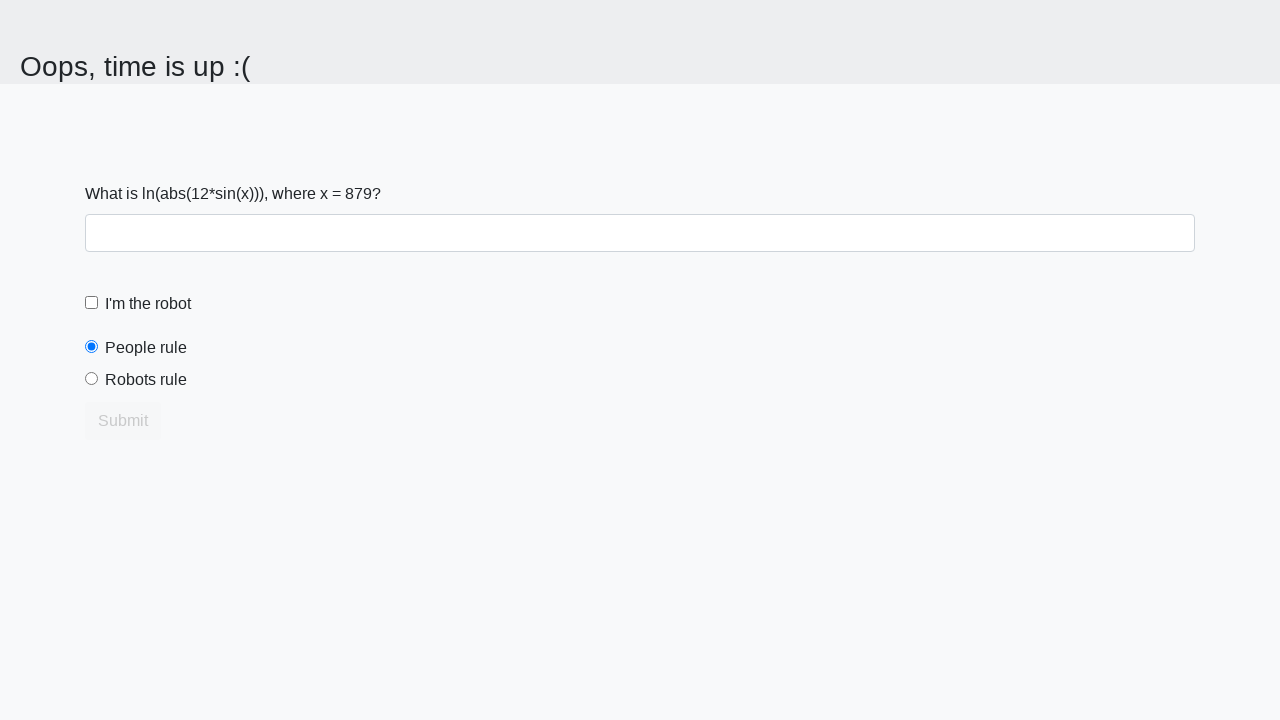

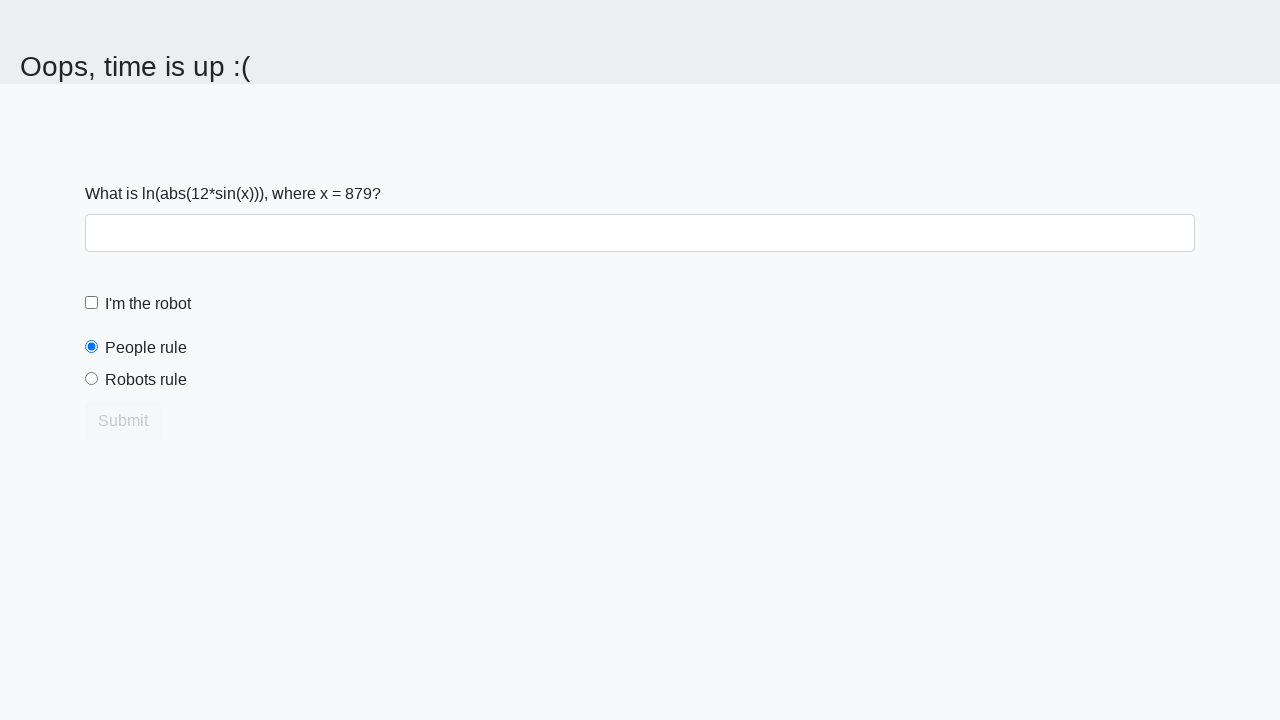